Tests dropdown/select menu functionality by selecting an option by its value from a dropdown list

Starting URL: https://demoqa.com/select-menu

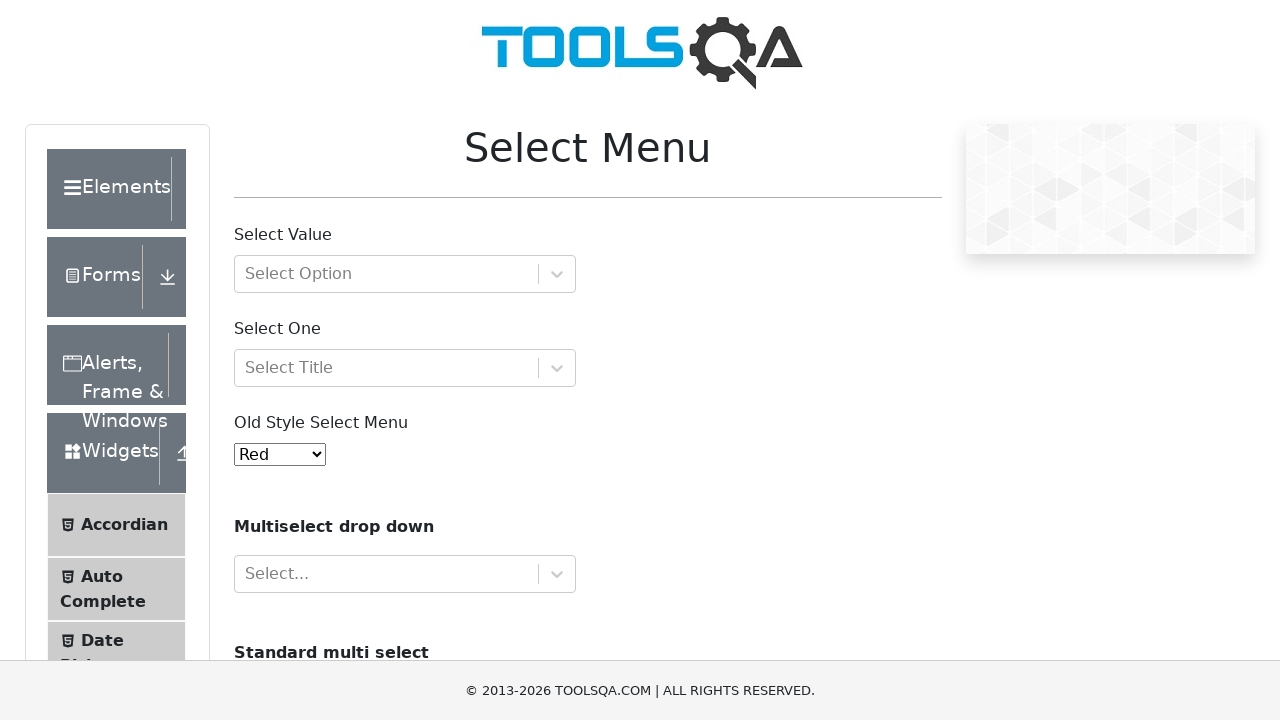

Navigated to select menu demo page
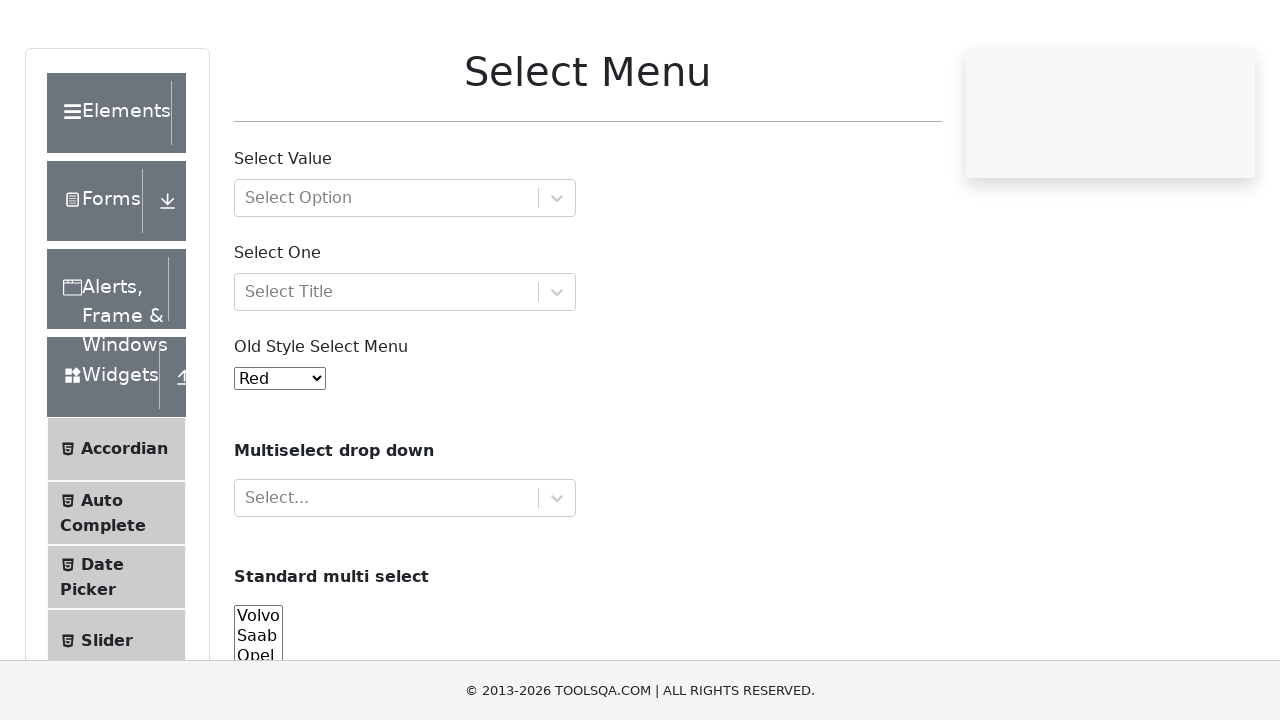

Selected option with value '7' from the old select menu dropdown on #oldSelectMenu
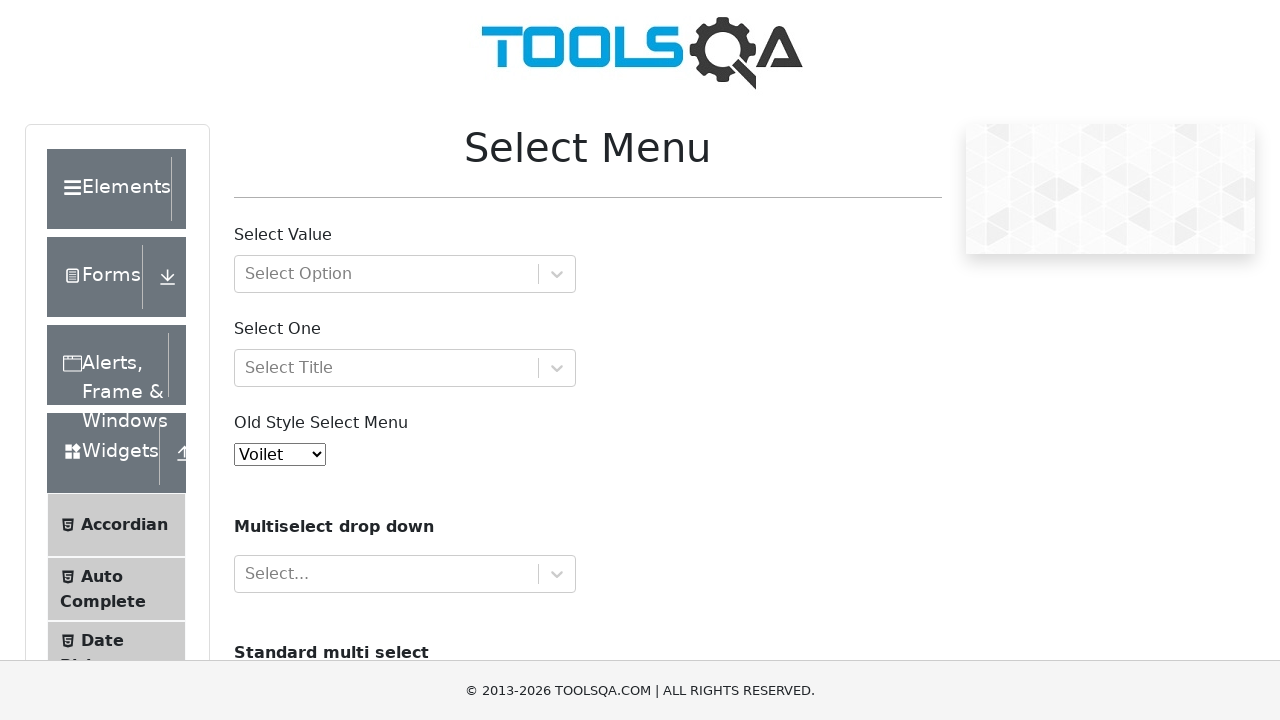

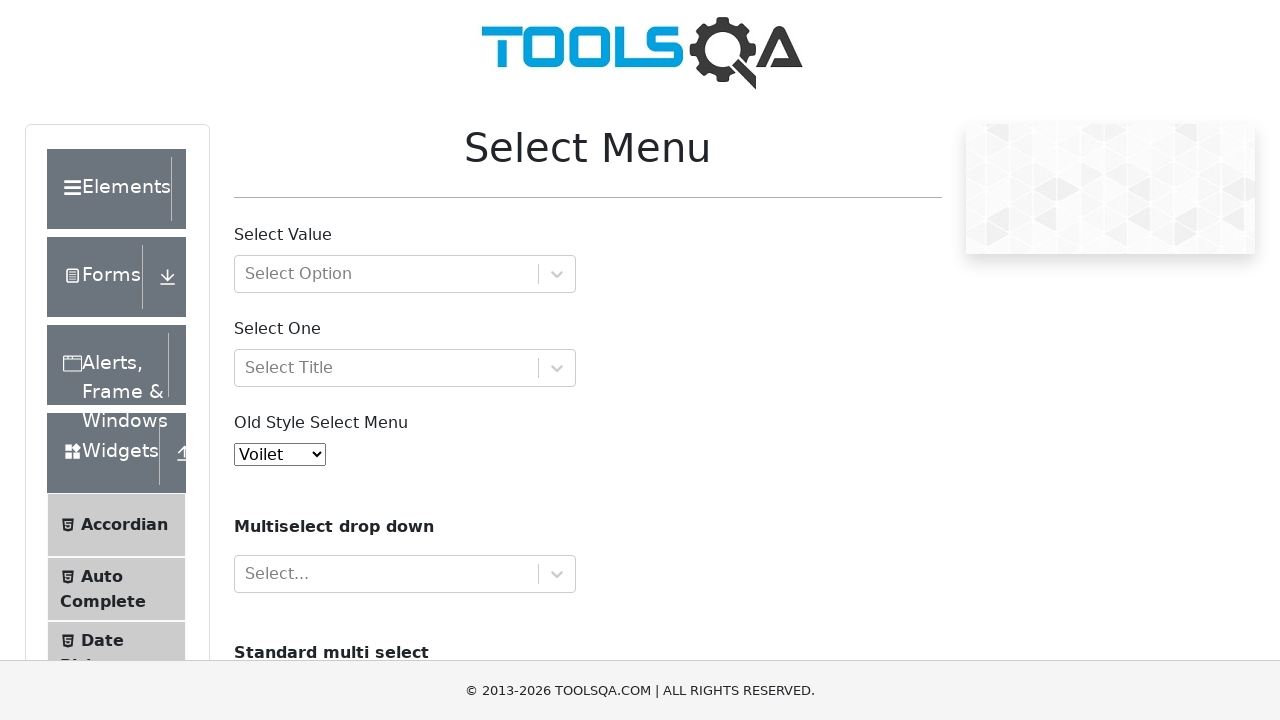